Tests dropdown selection functionality by selecting options using visible text and verifying the selections are correct

Starting URL: http://the-internet.herokuapp.com/dropdown

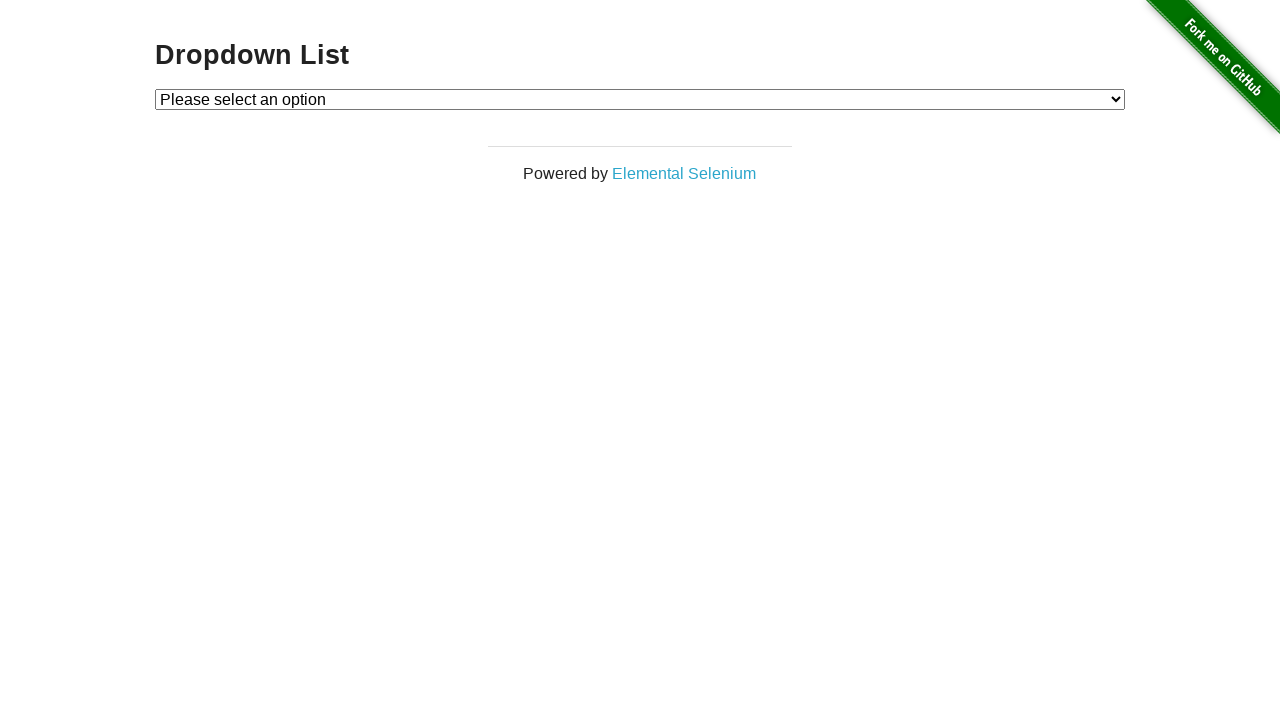

Selected 'Option 1' from dropdown using visible text on #dropdown
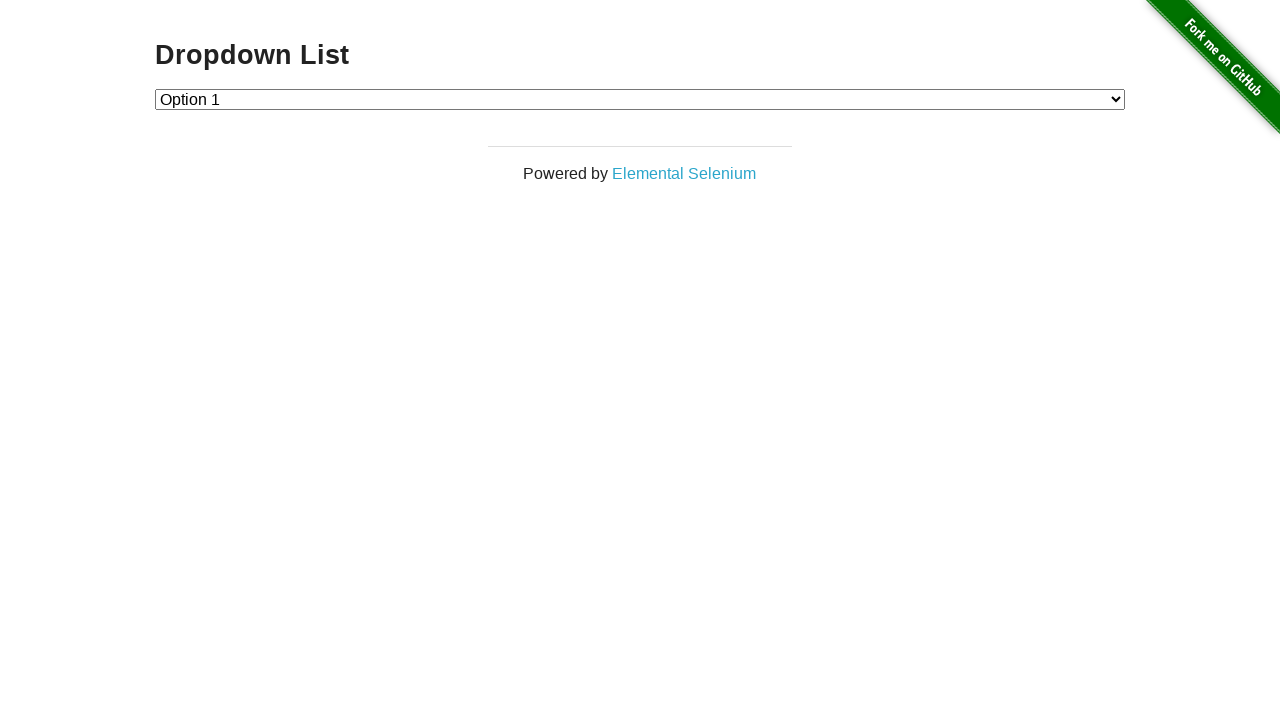

Verified that Option 1 is selected (value='1')
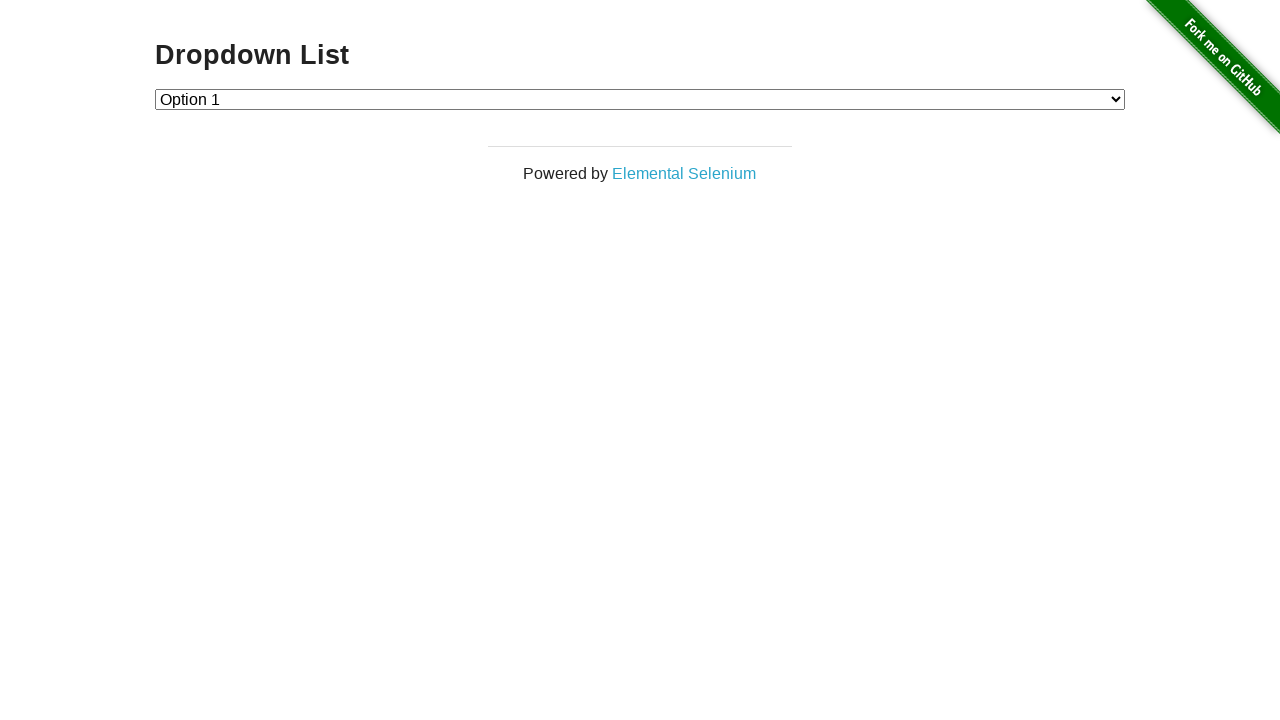

Selected 'Option 2' from dropdown using visible text on #dropdown
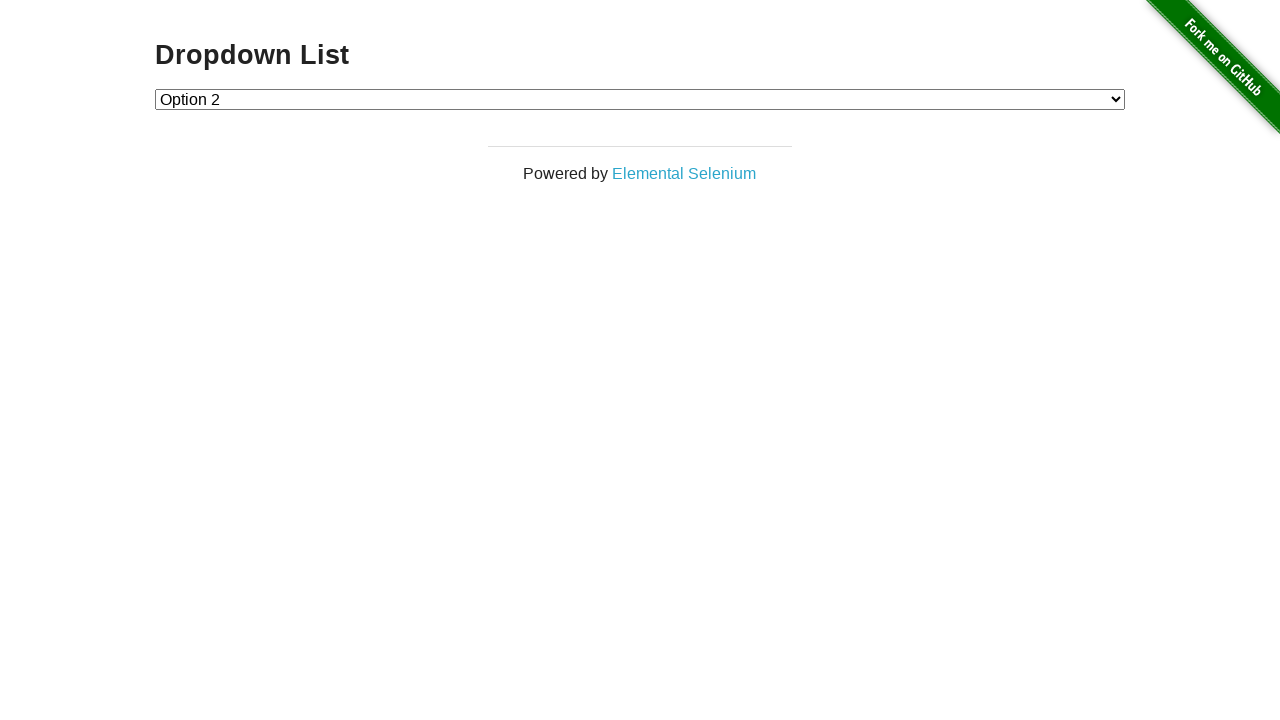

Verified that Option 2 is selected (value='2')
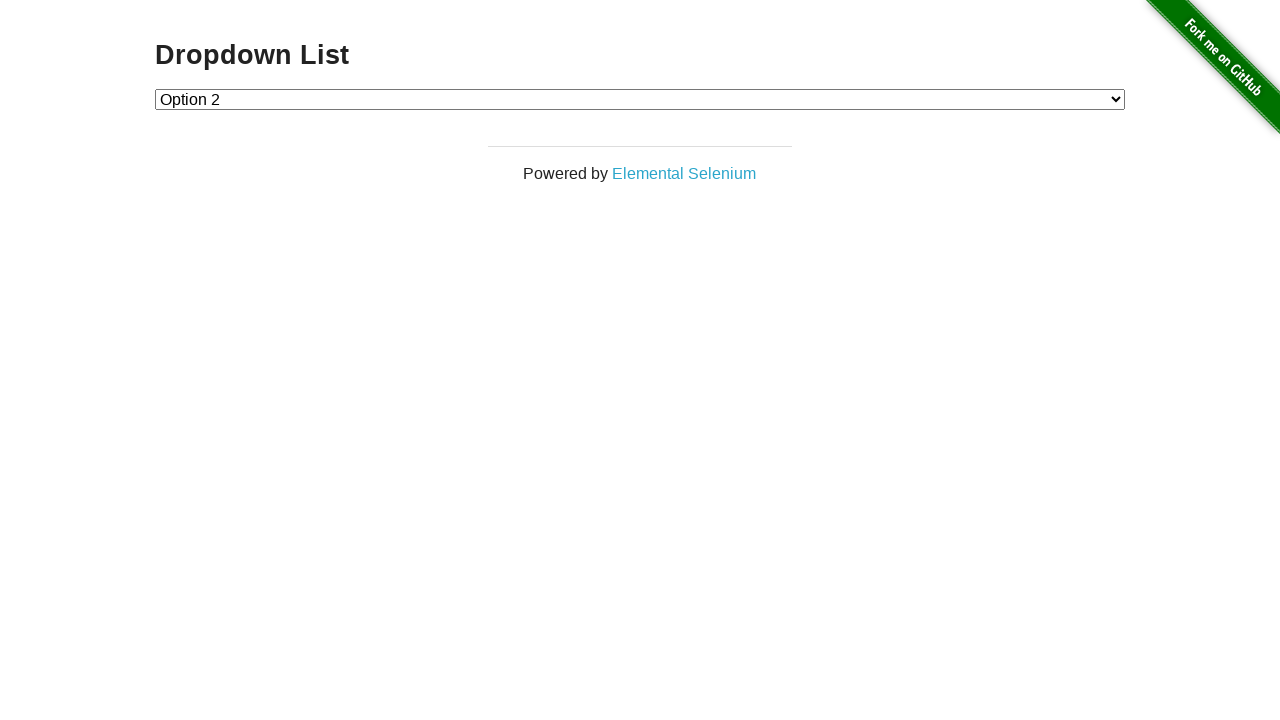

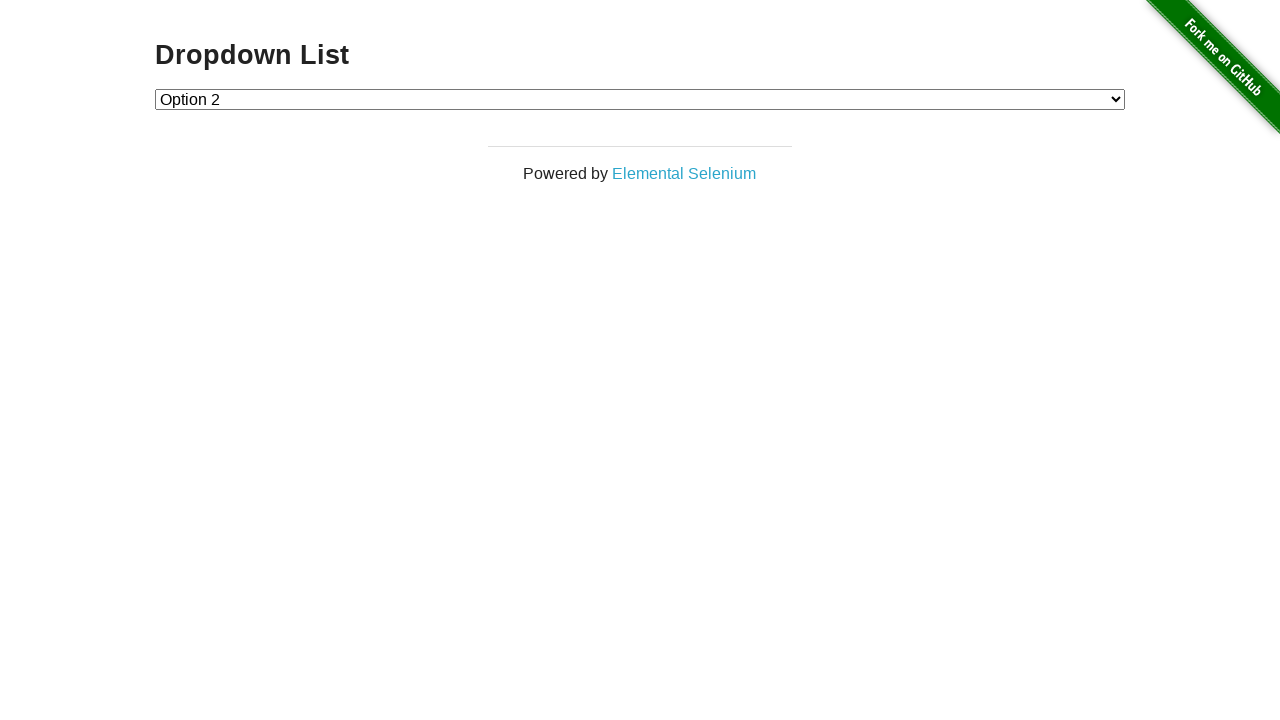